Navigates to the Selenium practice page and verifies that the page title does not equal "Selenium Practice - Student Registration" (using assertFalse logic)

Starting URL: https://www.tutorialspoint.com/selenium/practice/selenium_automation_practice.php

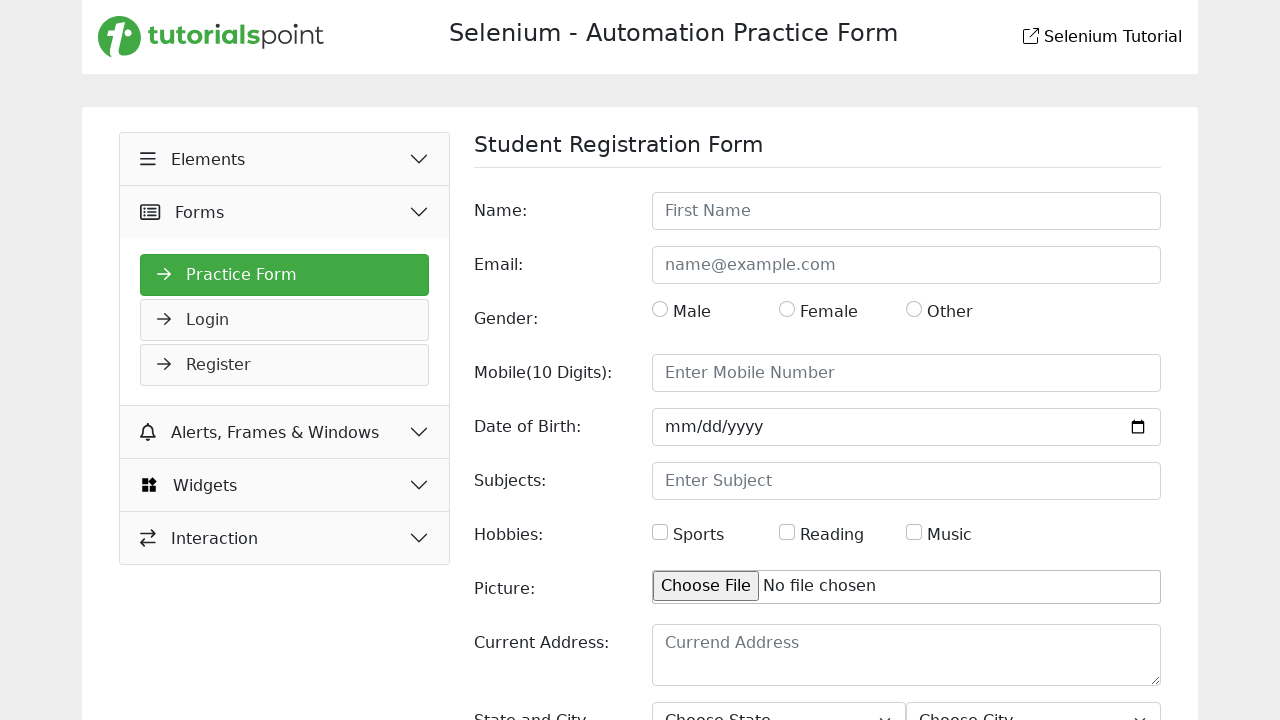

Waited for page to fully load
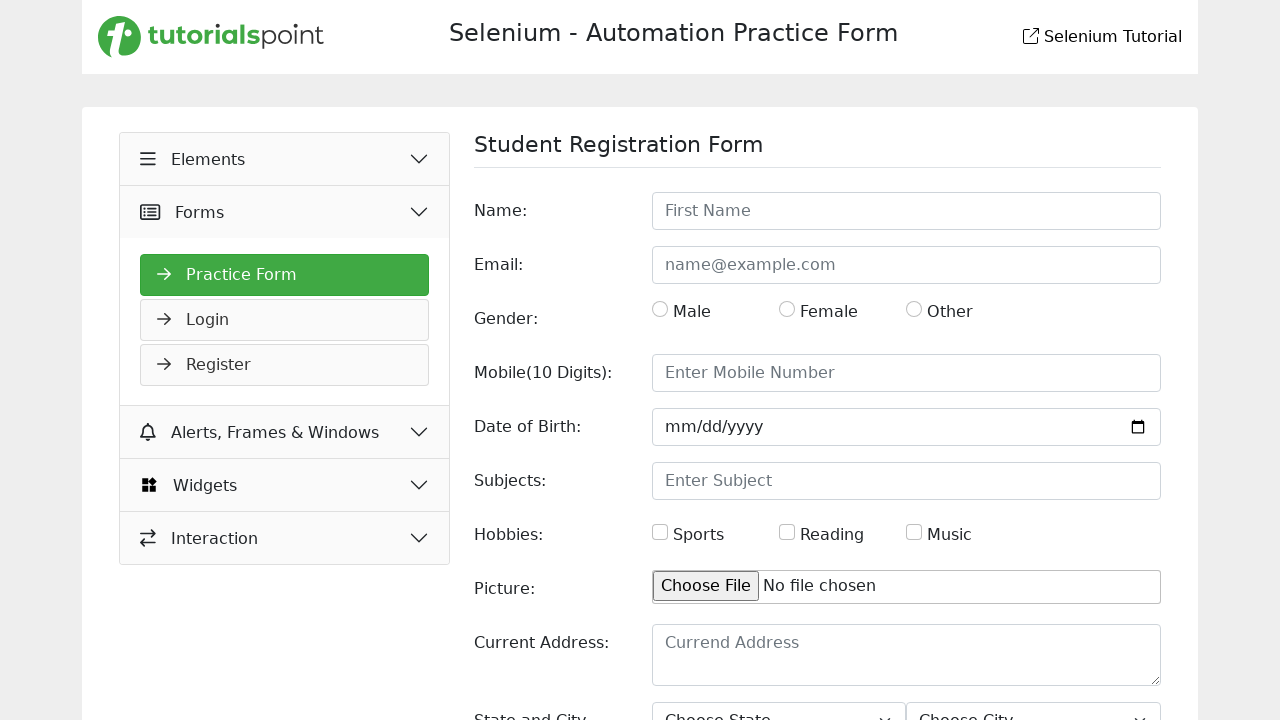

Retrieved page title: 'Selenium Practice - Student Registration Form'
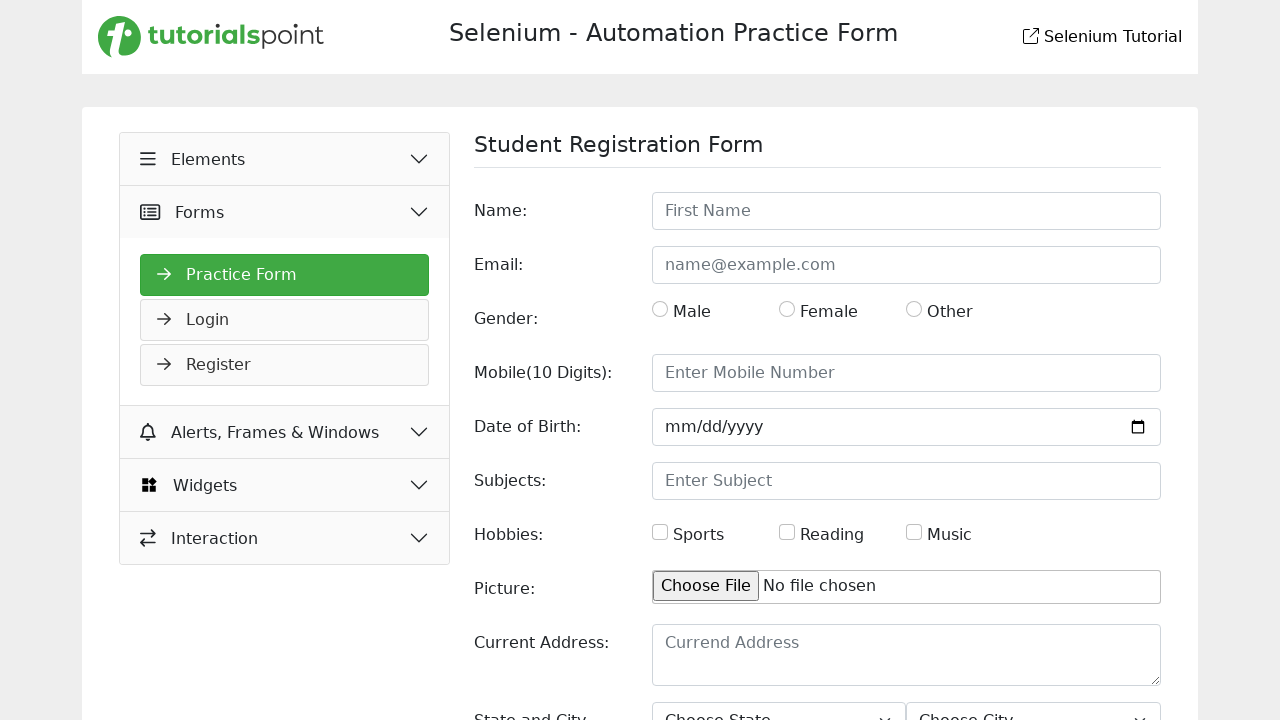

Verified that page title does not equal 'selenium practice - student registration' (assertFalse check passed)
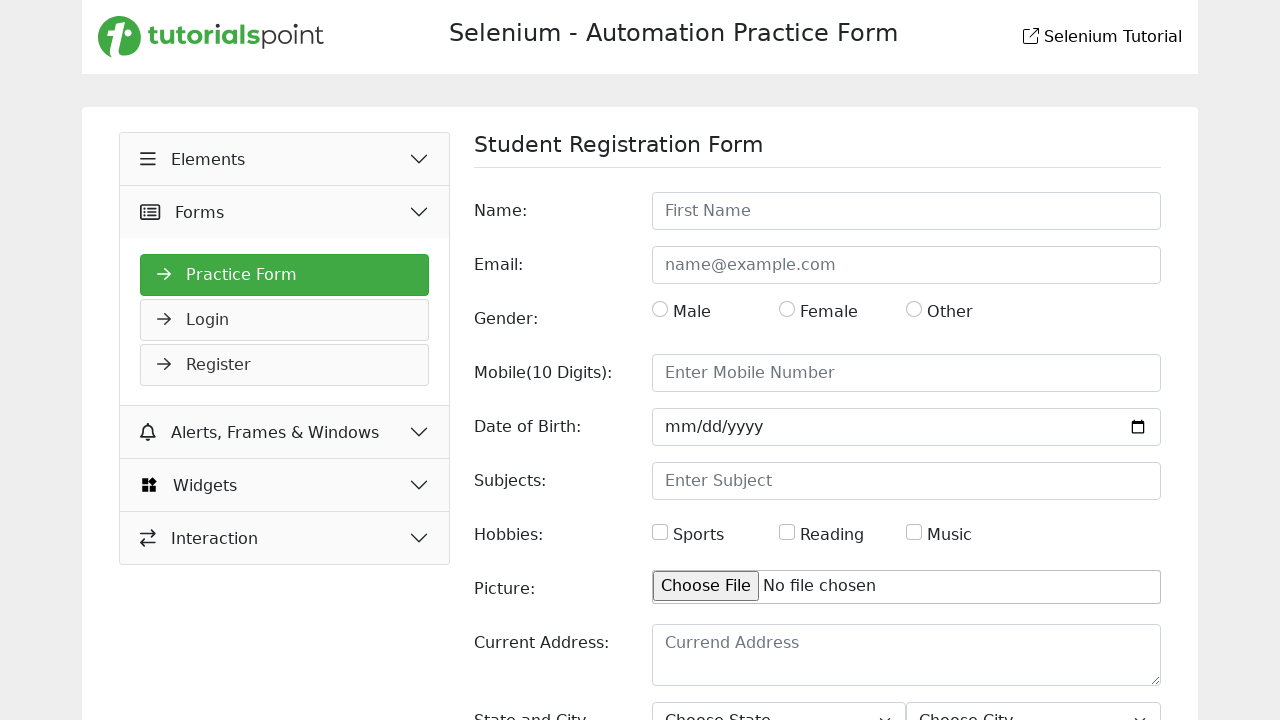

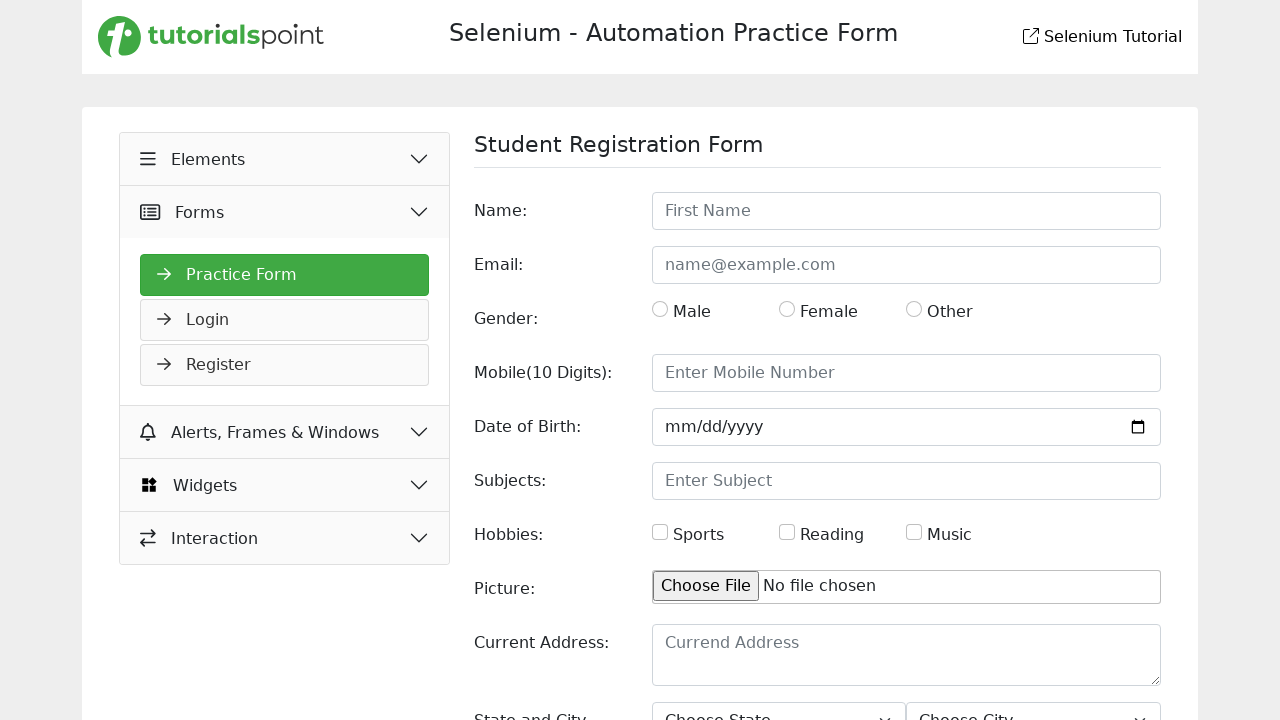